Tests drag and drop functionality on the jQuery UI droppable demo page by dragging an element and dropping it onto a target area within an iframe

Starting URL: https://jqueryui.com/droppable/

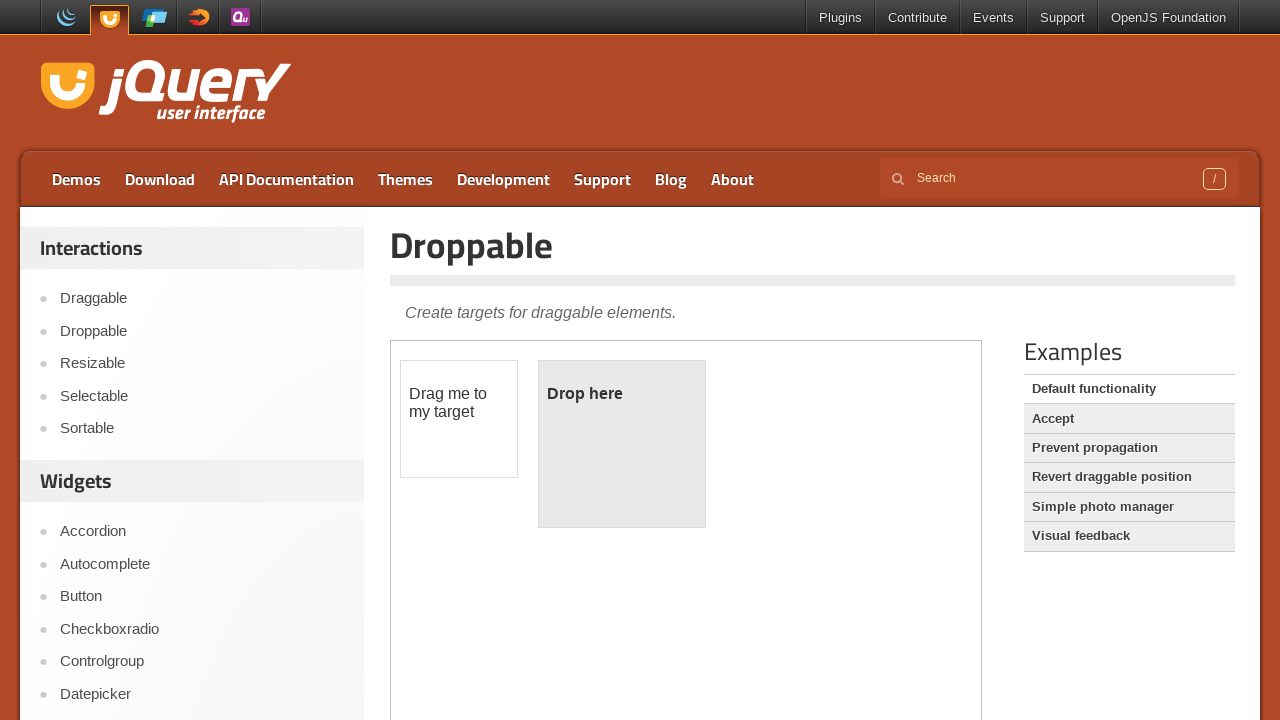

Navigated to jQuery UI droppable demo page
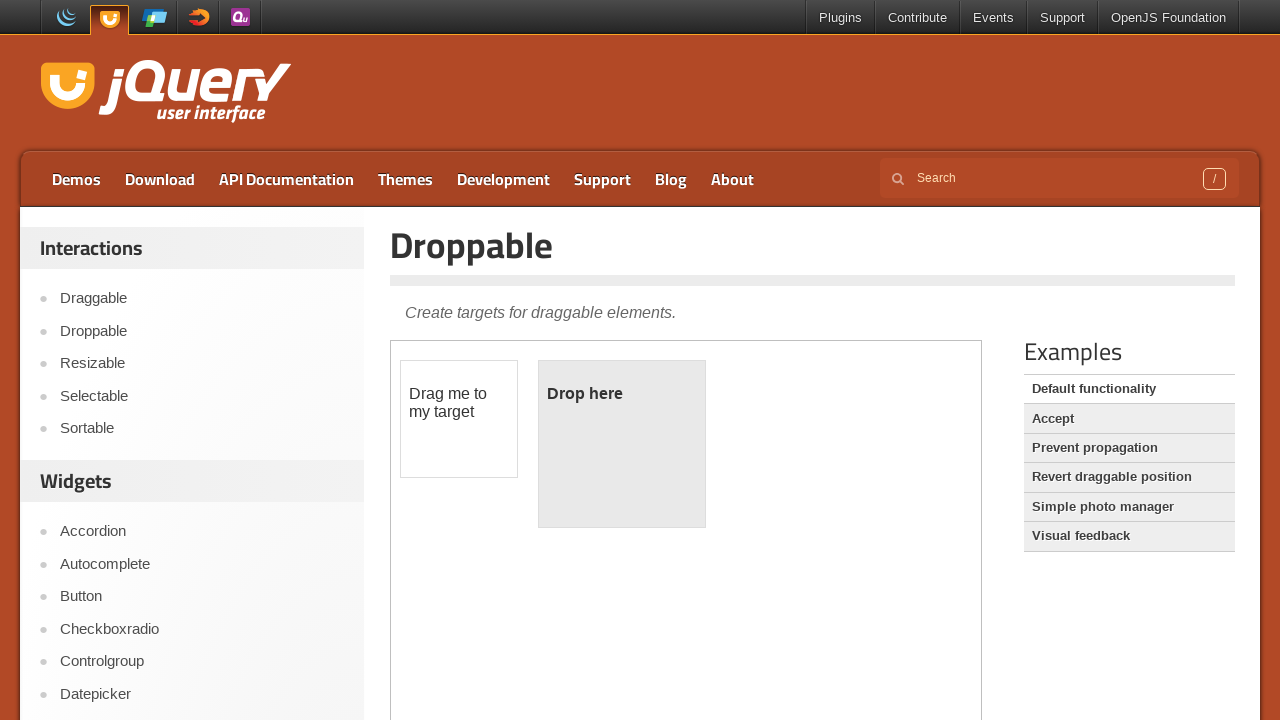

Located the demo iframe
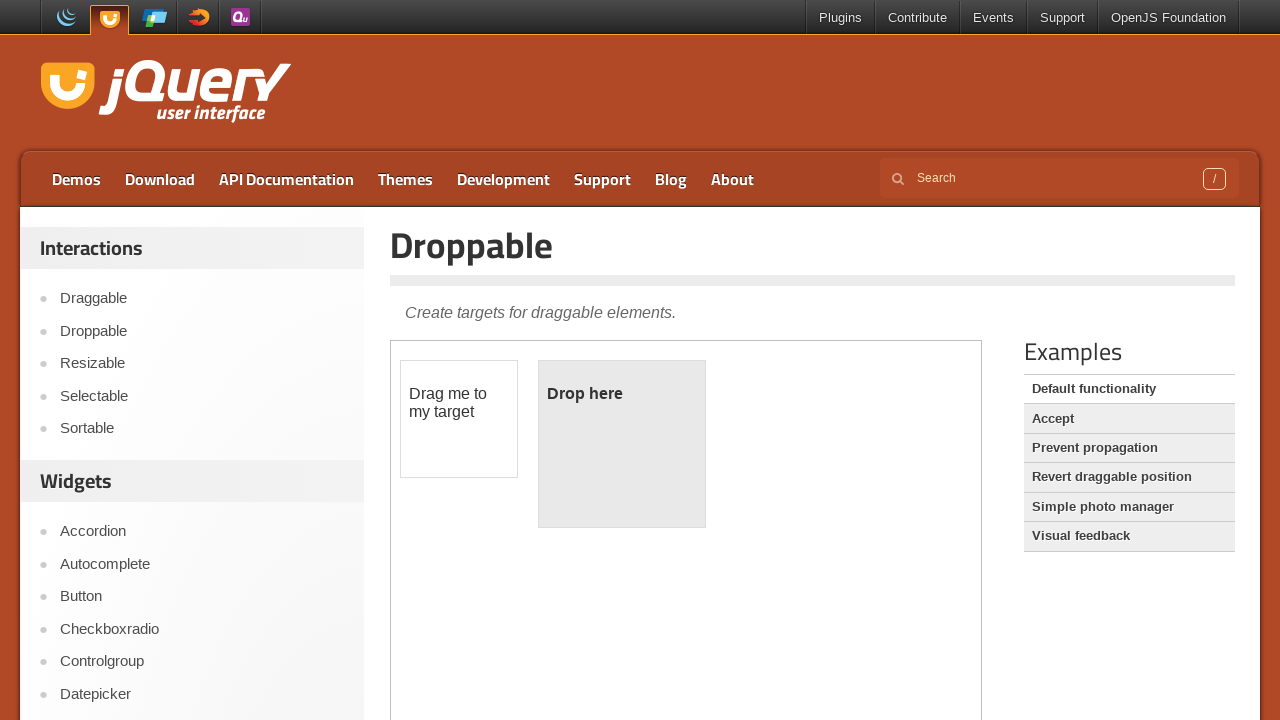

Located the draggable element within iframe
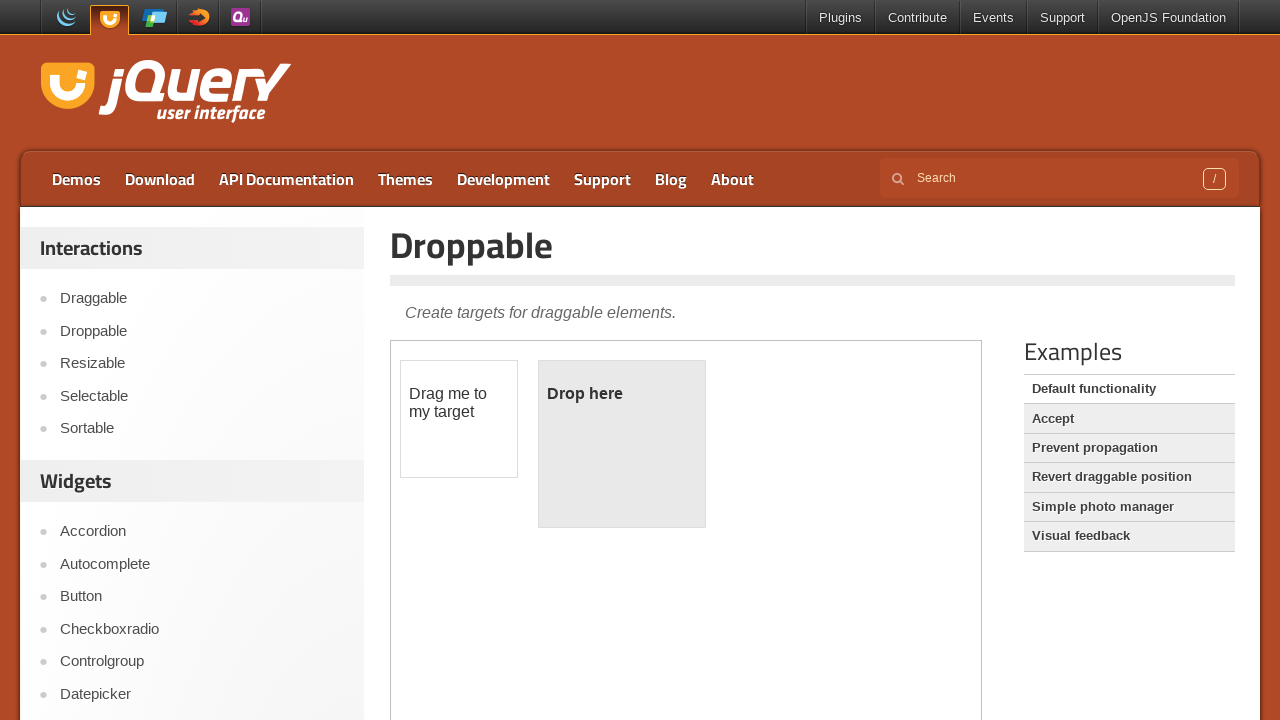

Located the droppable target element within iframe
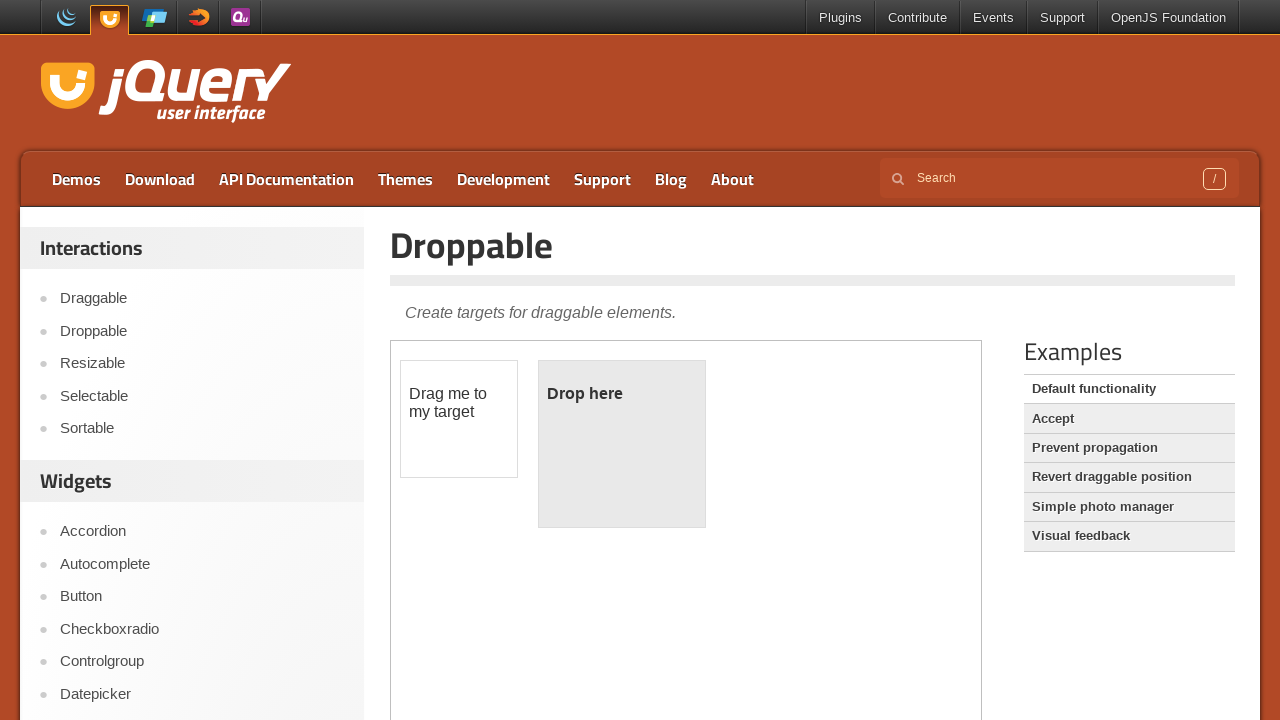

Dragged element to droppable target and dropped it at (622, 444)
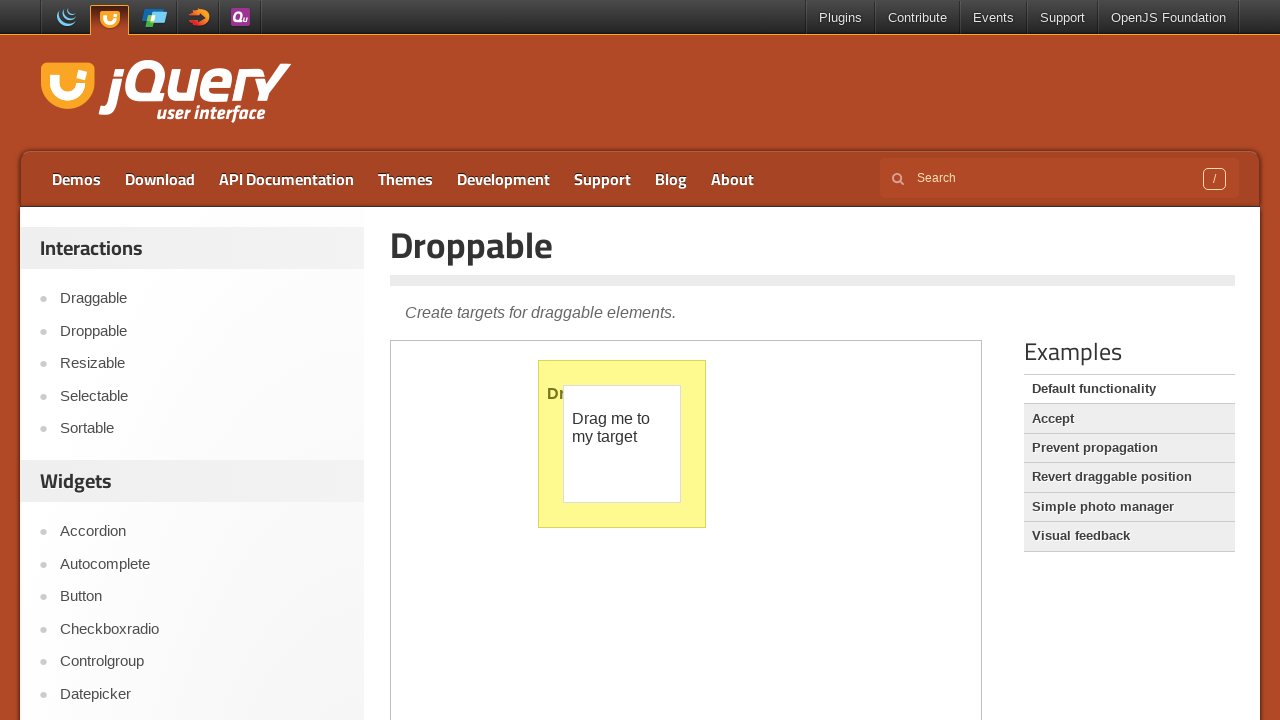

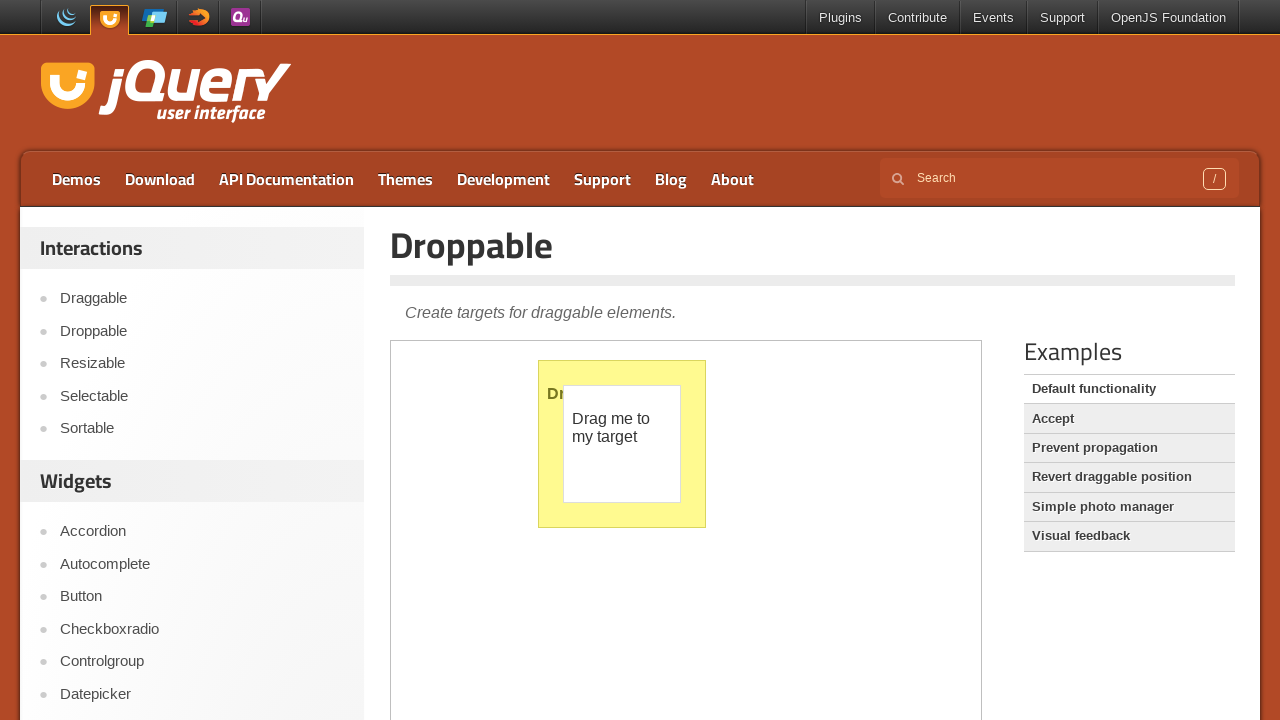